Tests JavaScript prompt interaction within an iframe by clicking a button, entering text in the prompt, and accepting it

Starting URL: https://www.w3schools.com/js/tryit.asp?filename=tryjs_prompt

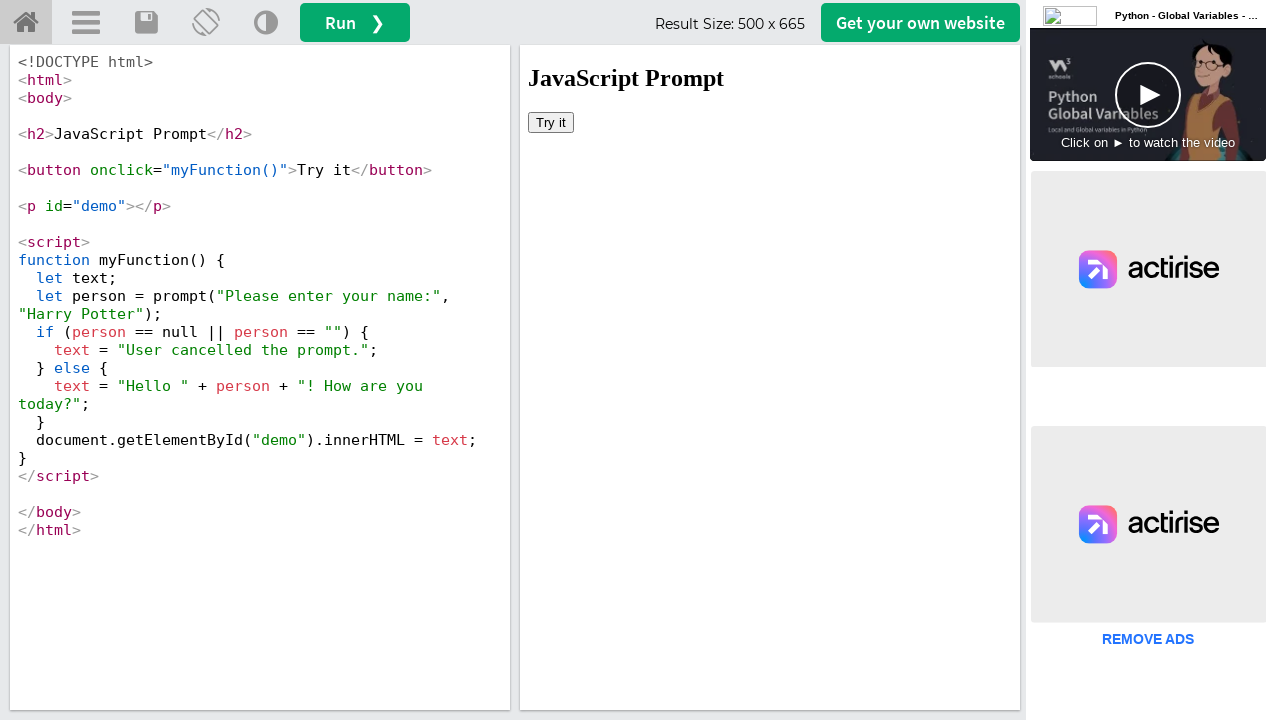

Located the iframe containing the demo
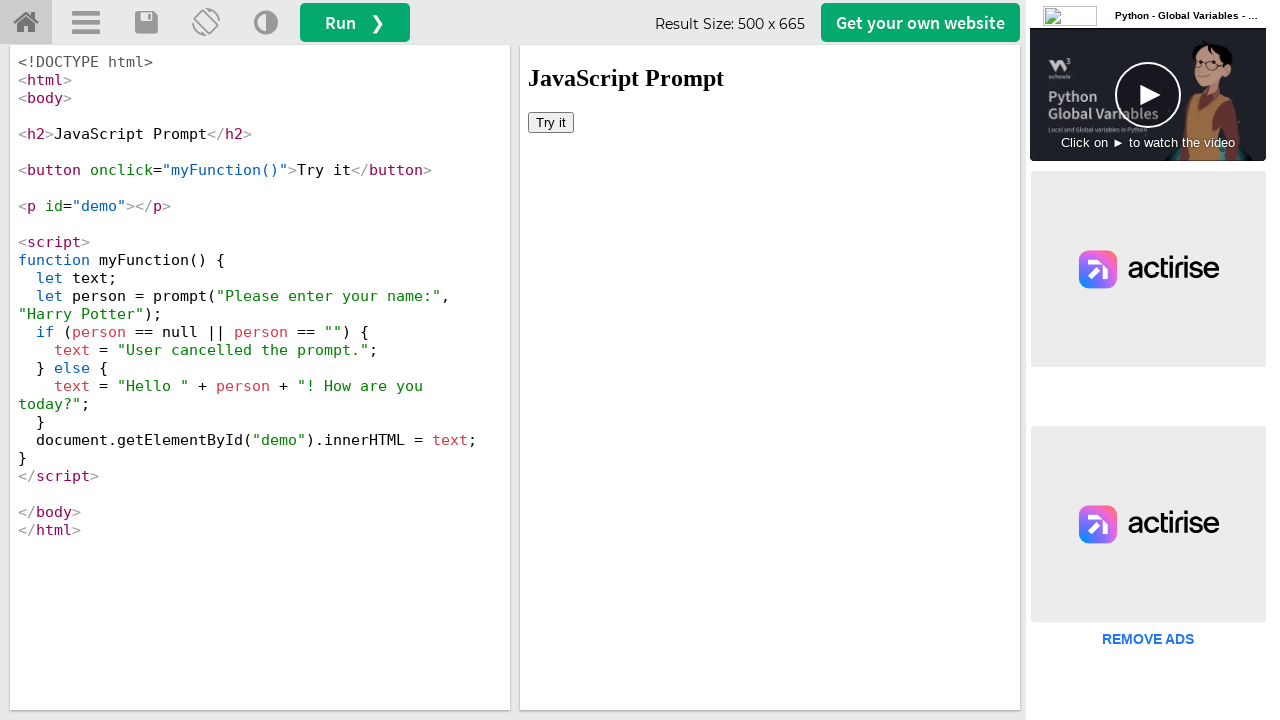

Clicked the 'Try it' button to trigger the JavaScript prompt at (551, 122) on iframe >> nth=0 >> internal:control=enter-frame >> xpath=//button[text()='Try it
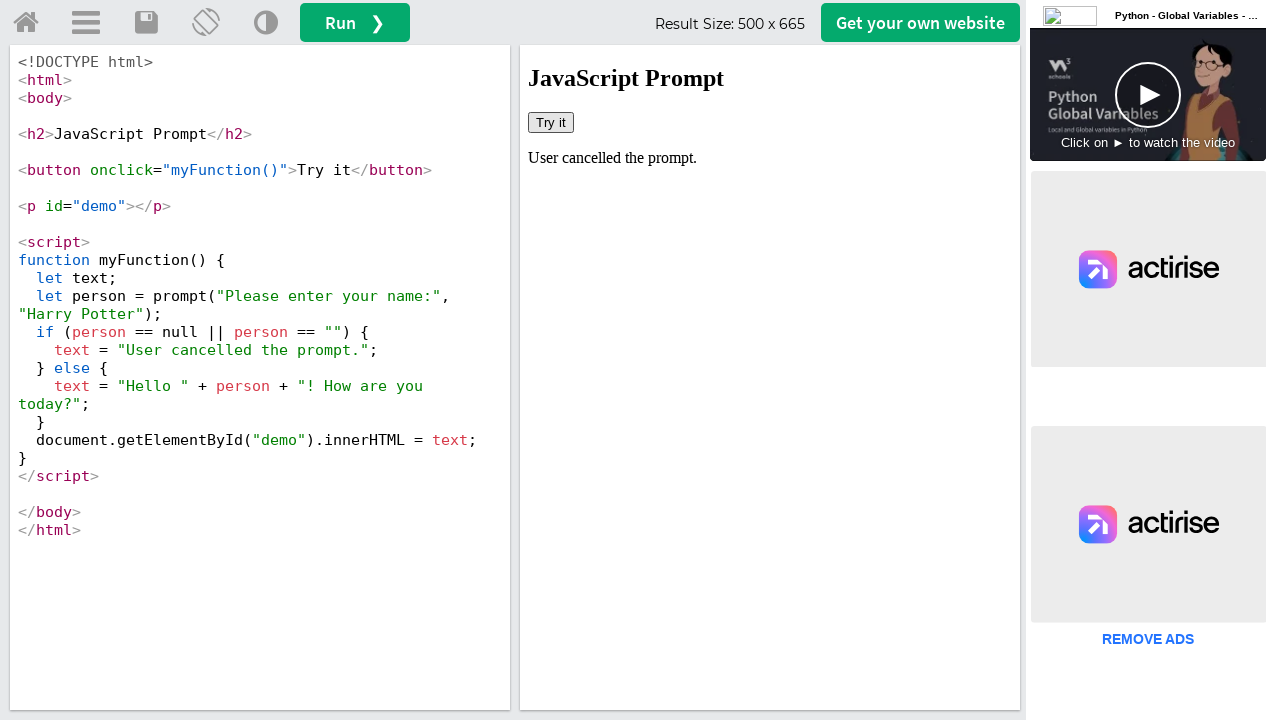

Set up dialog handler to accept prompt with text 'Raja'
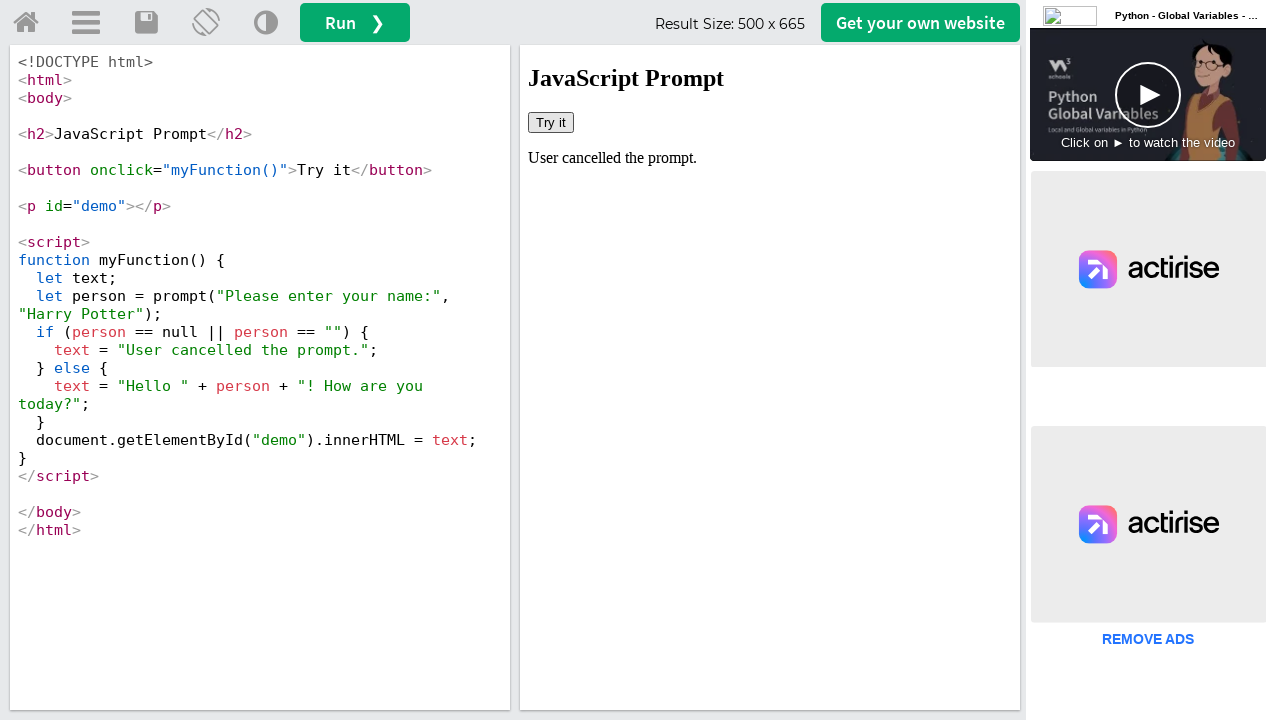

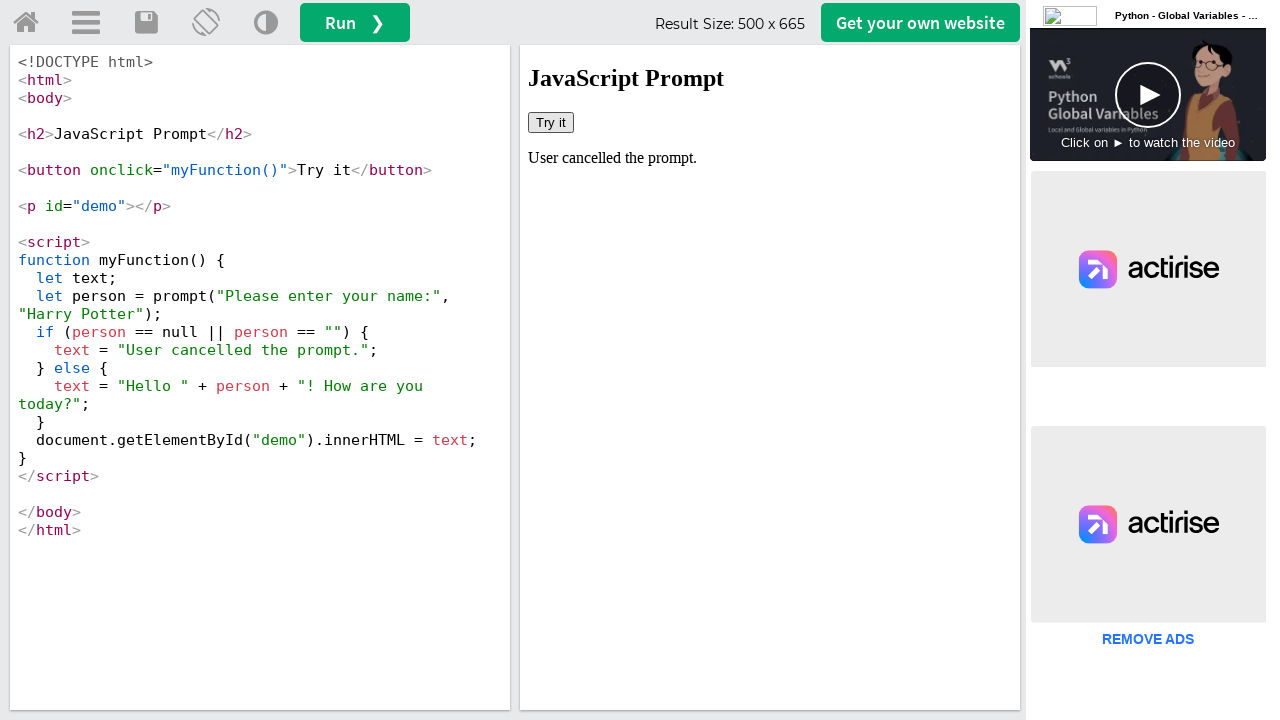